Navigates to the Playwright Python documentation homepage and clicks on the API link in the navigation bar to access the API documentation page.

Starting URL: https://playwright.dev/python/

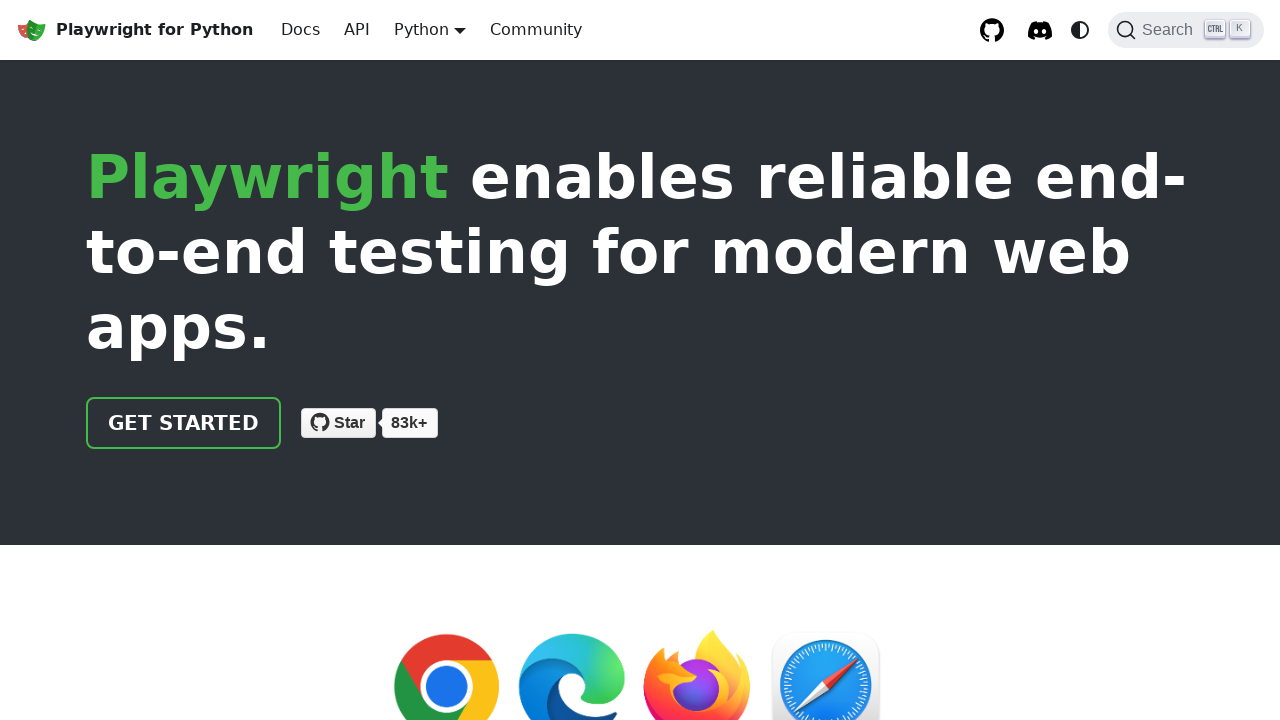

Waited for navbar links to be available
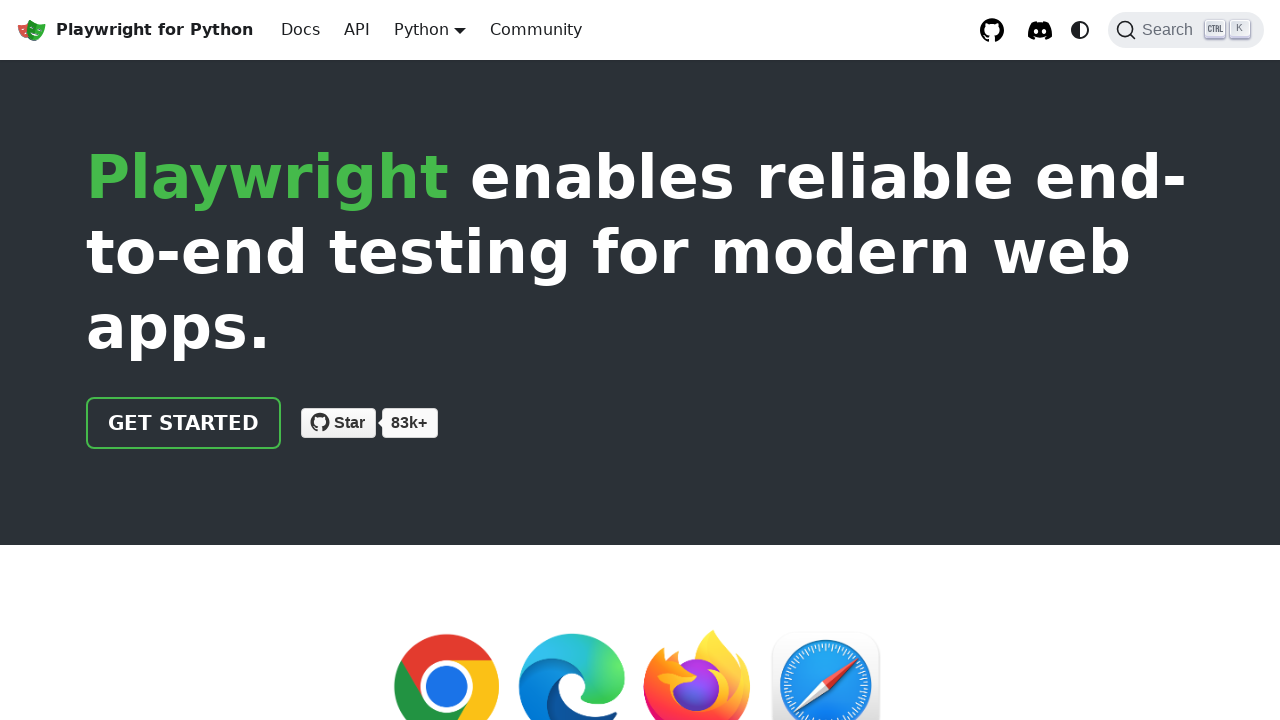

Clicked on the API link in the navigation bar at (357, 30) on internal:role=link[name="API"i]
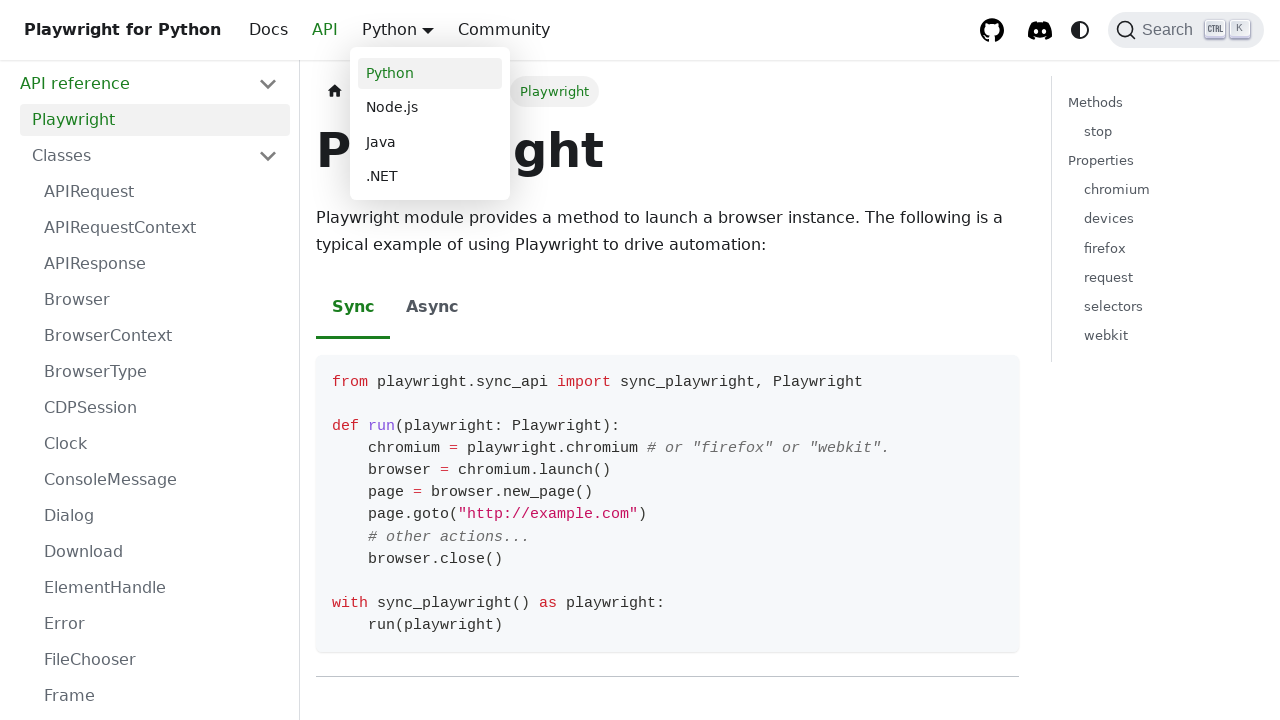

API documentation page loaded completely
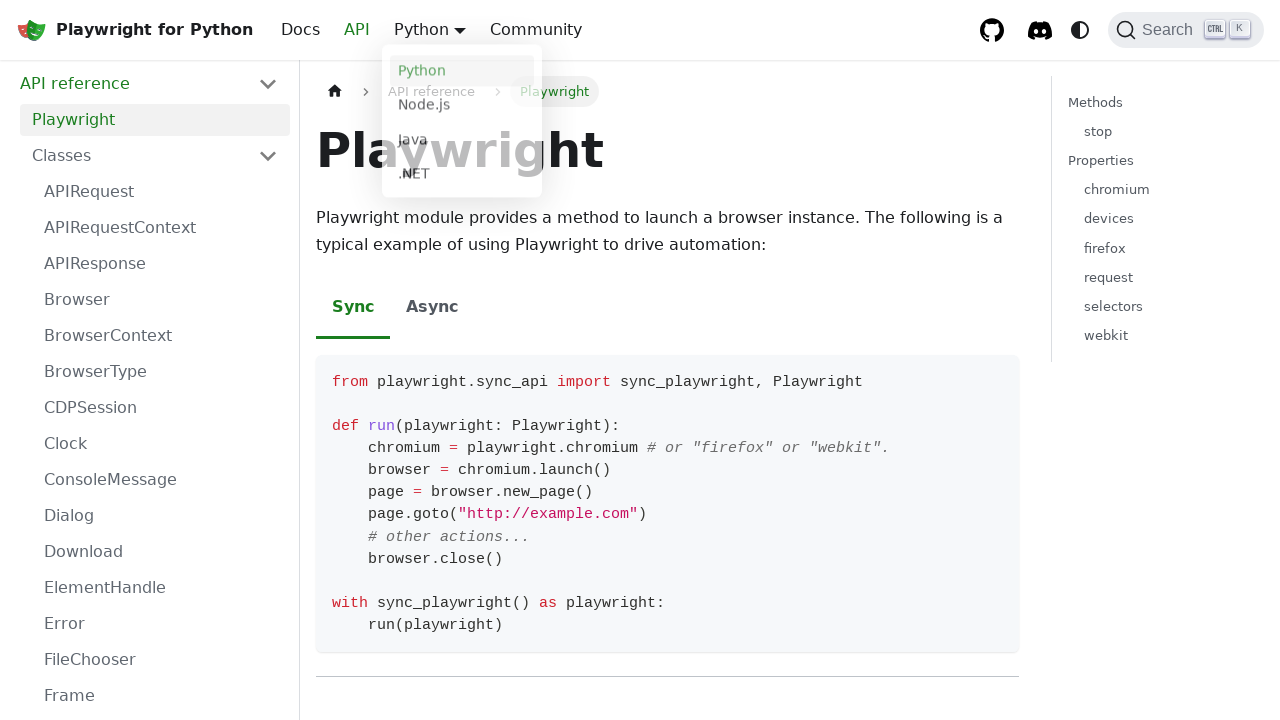

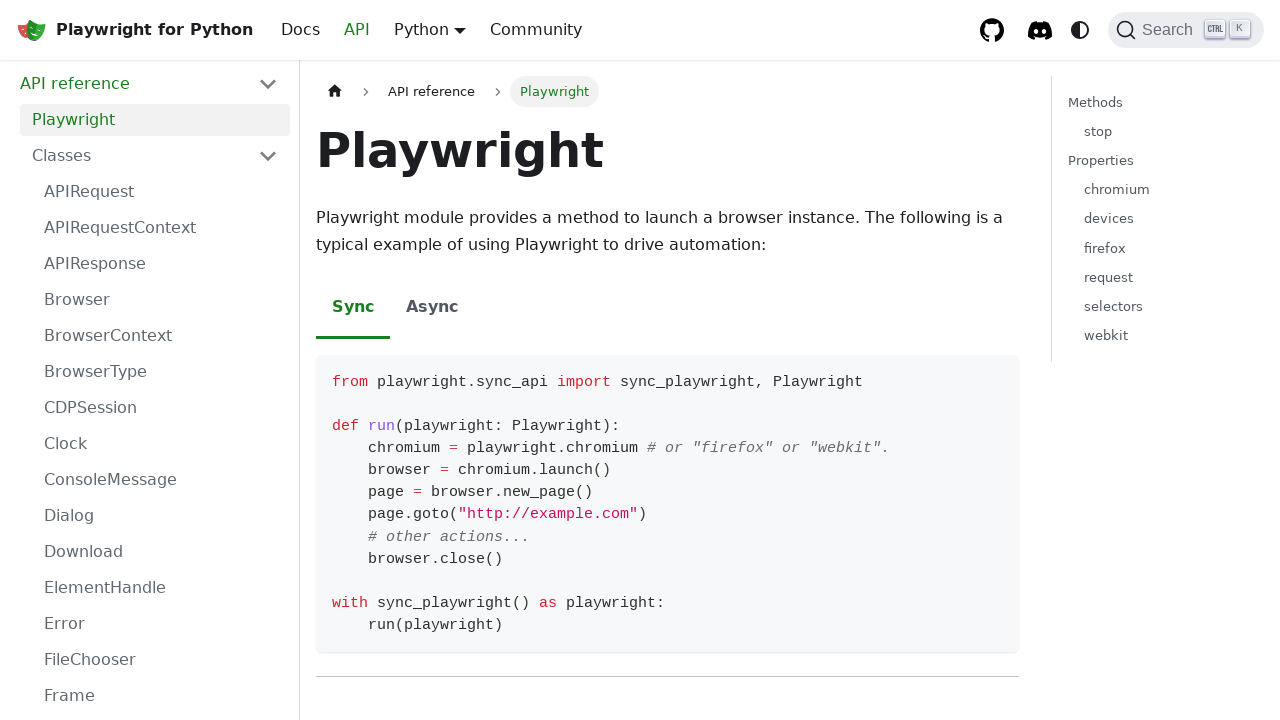